Tests number input functionality by navigating to the inputs page and entering numeric values using keyboard keys

Starting URL: http://the-internet.herokuapp.com/

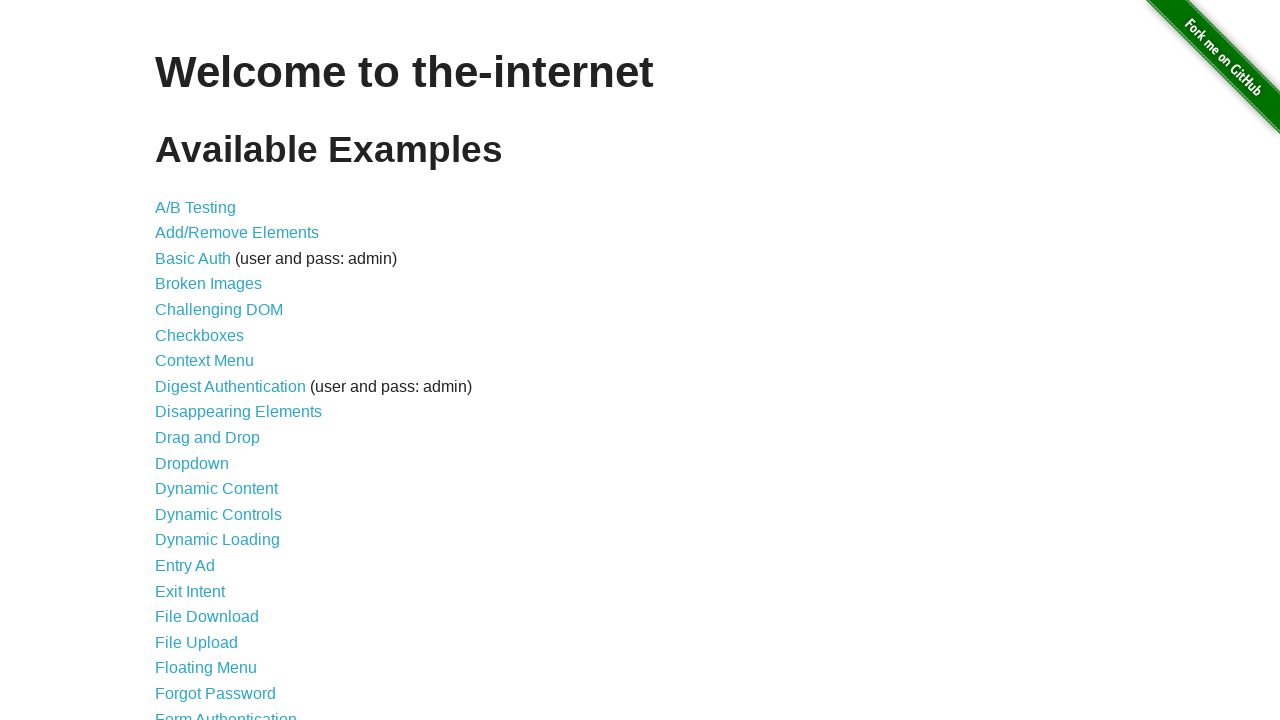

Clicked on Inputs link to navigate to inputs page at (176, 361) on a:text('Inputs')
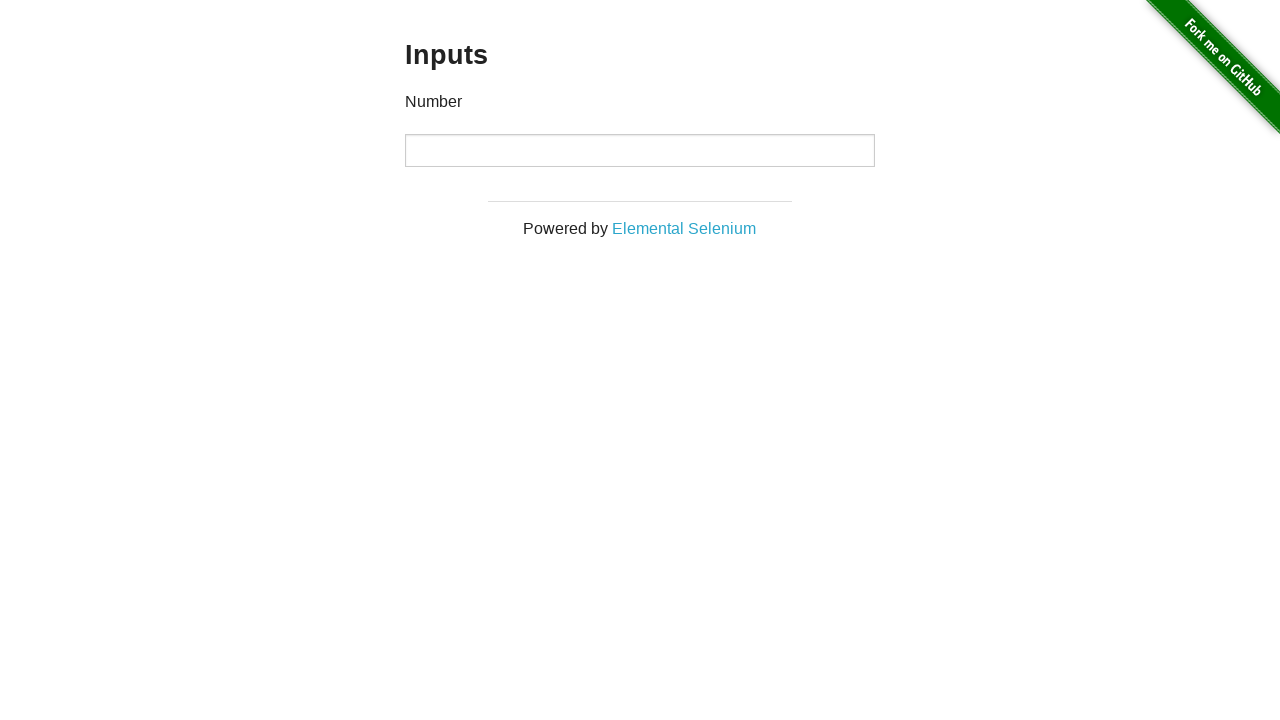

Entered numeric value 123032 into number input field on input[type='number']
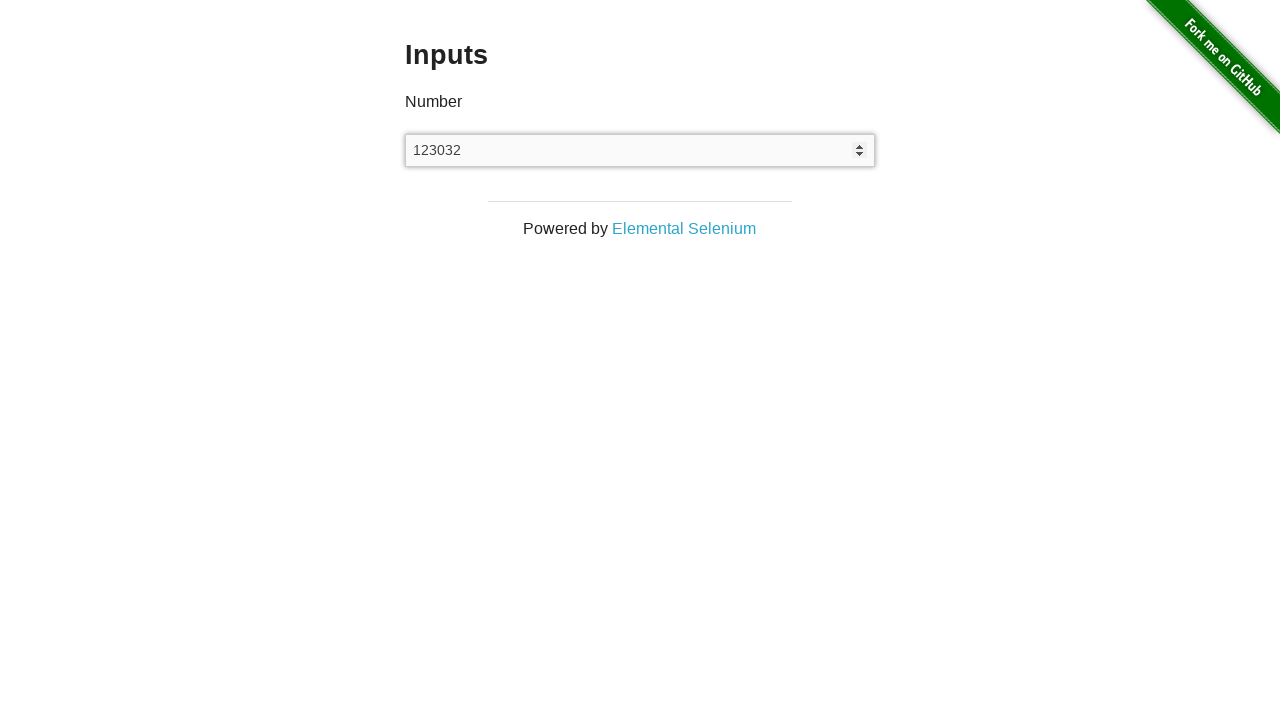

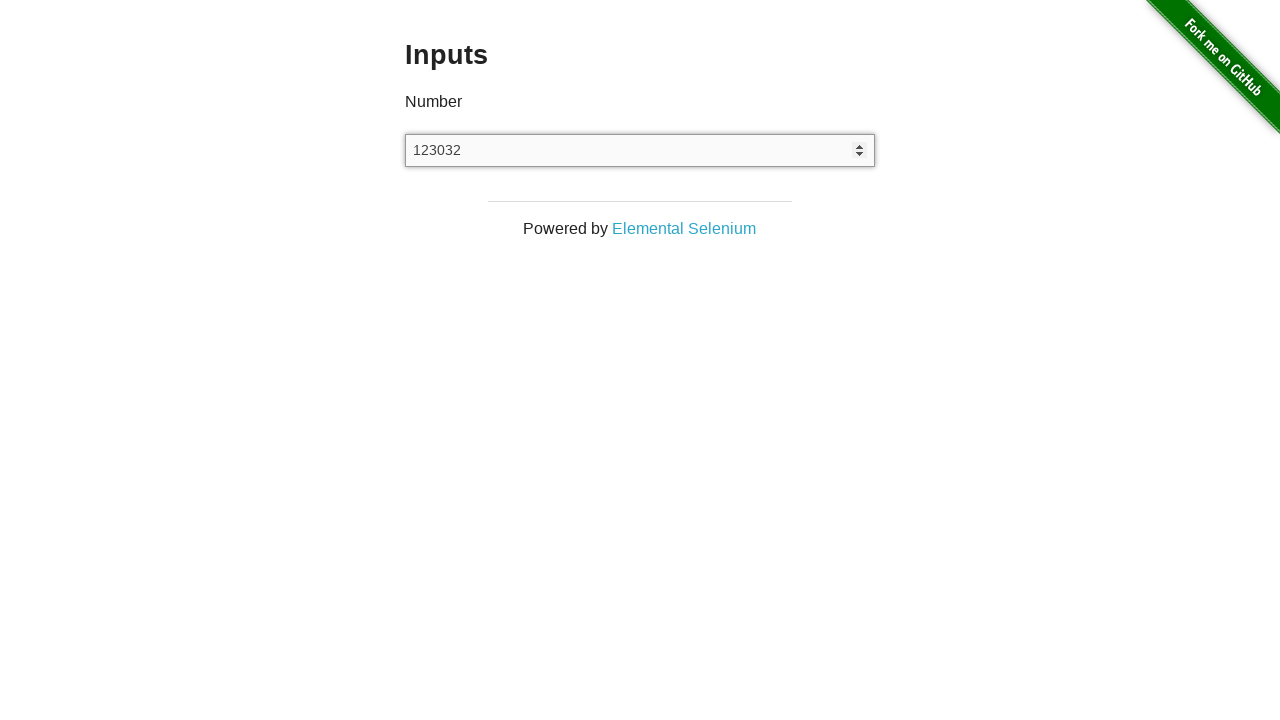